Tests FAQ accordion item 3 - clicks on the question about same-day delivery and verifies the answer is displayed

Starting URL: https://qa-scooter.praktikum-services.ru/

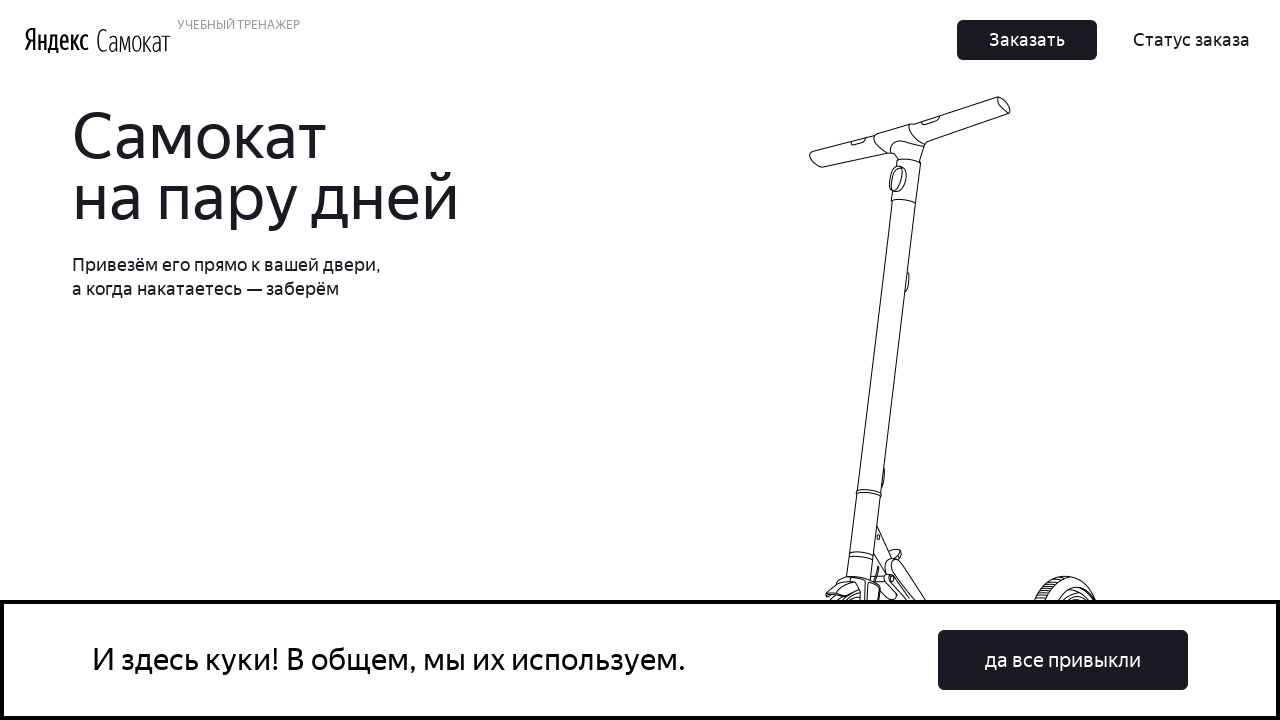

Page loaded with domcontentloaded state
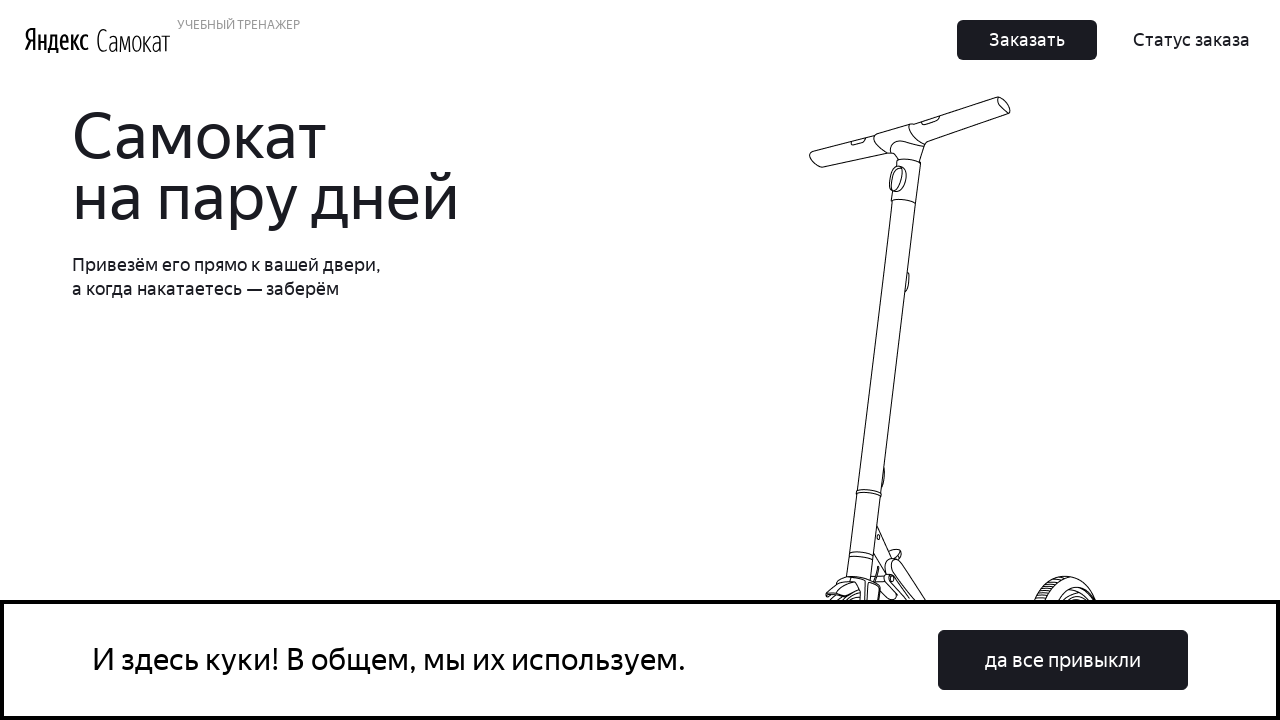

Scrolled to bottom of page to reveal FAQ section
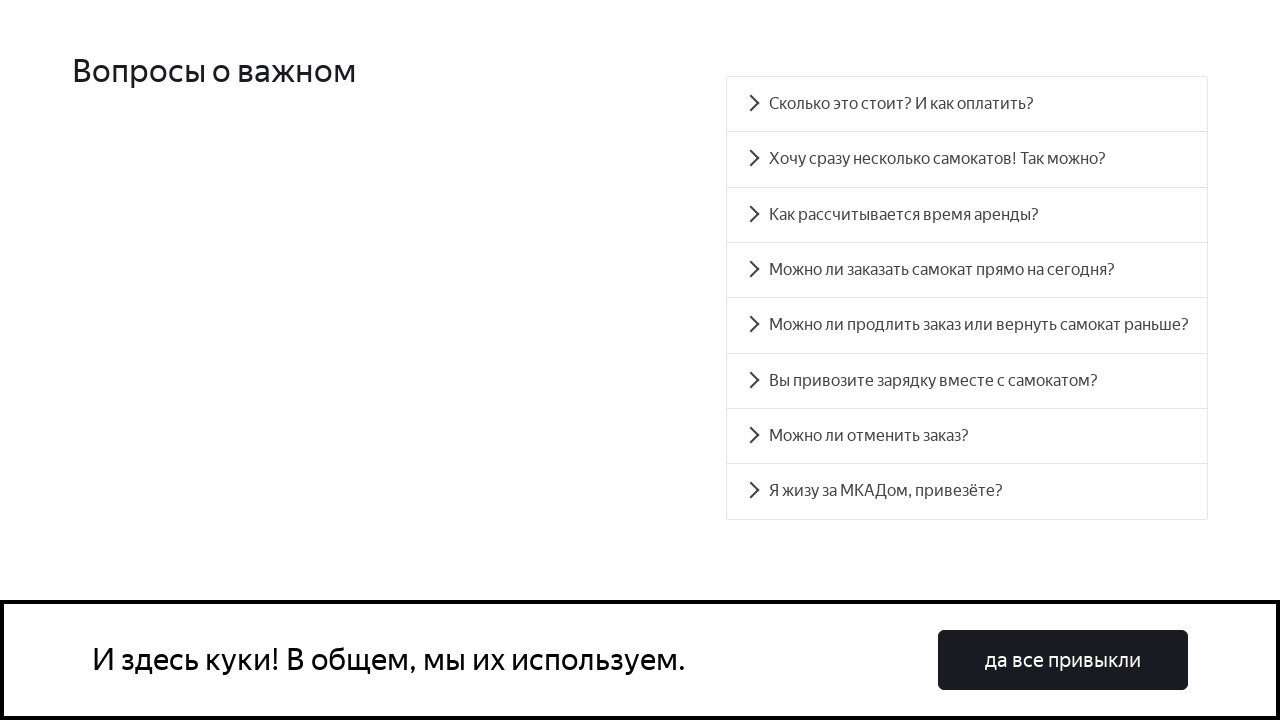

Clicked on FAQ accordion item 3 - same-day delivery question at (967, 270) on #accordion__heading-3
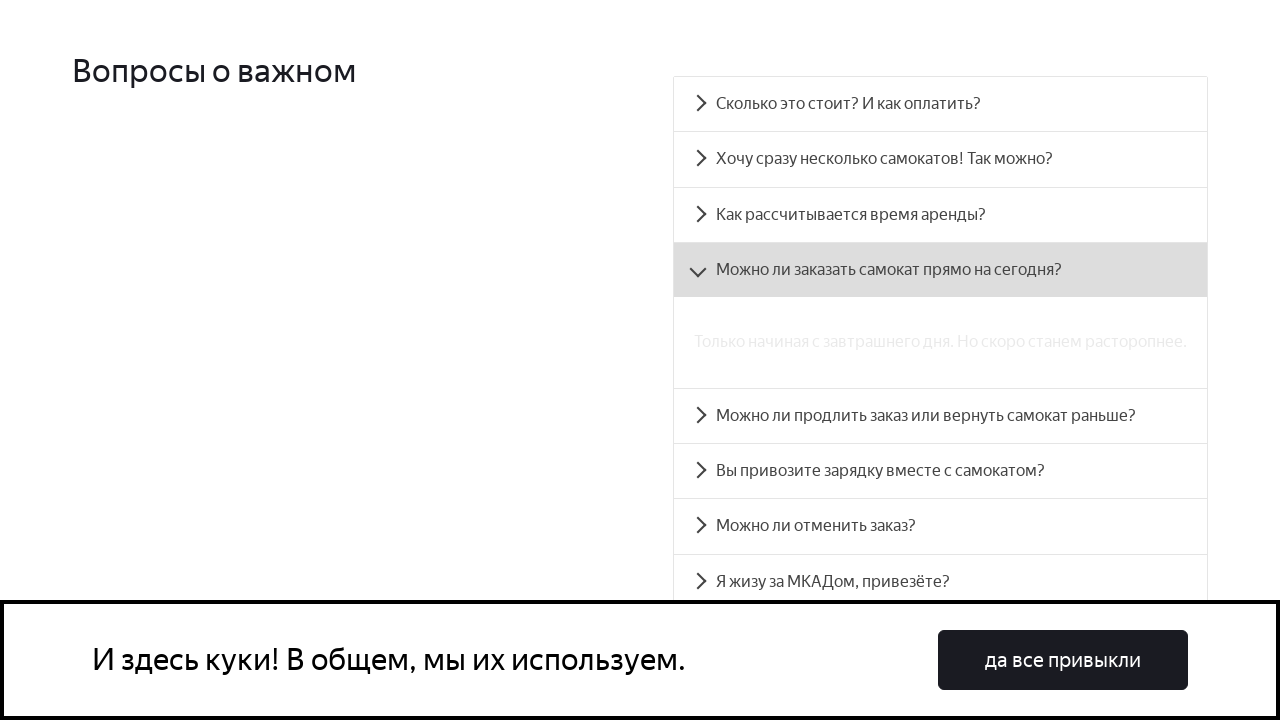

FAQ accordion item 3 answer is now visible
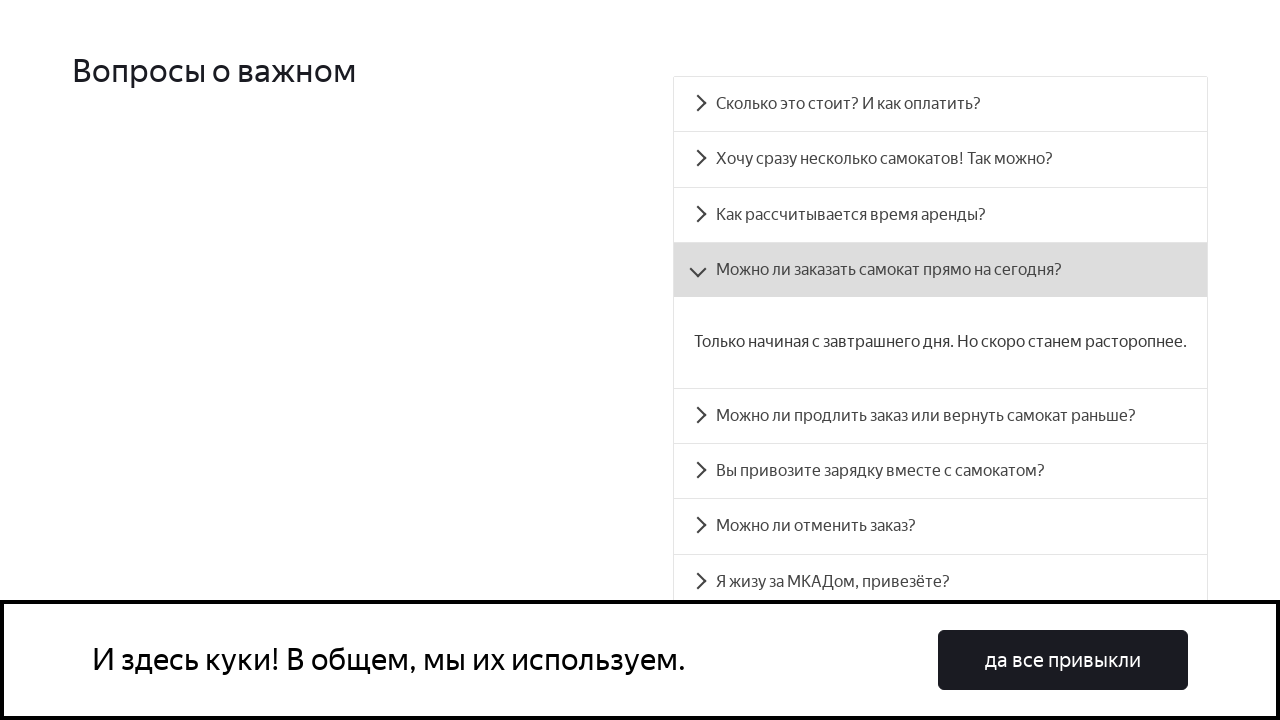

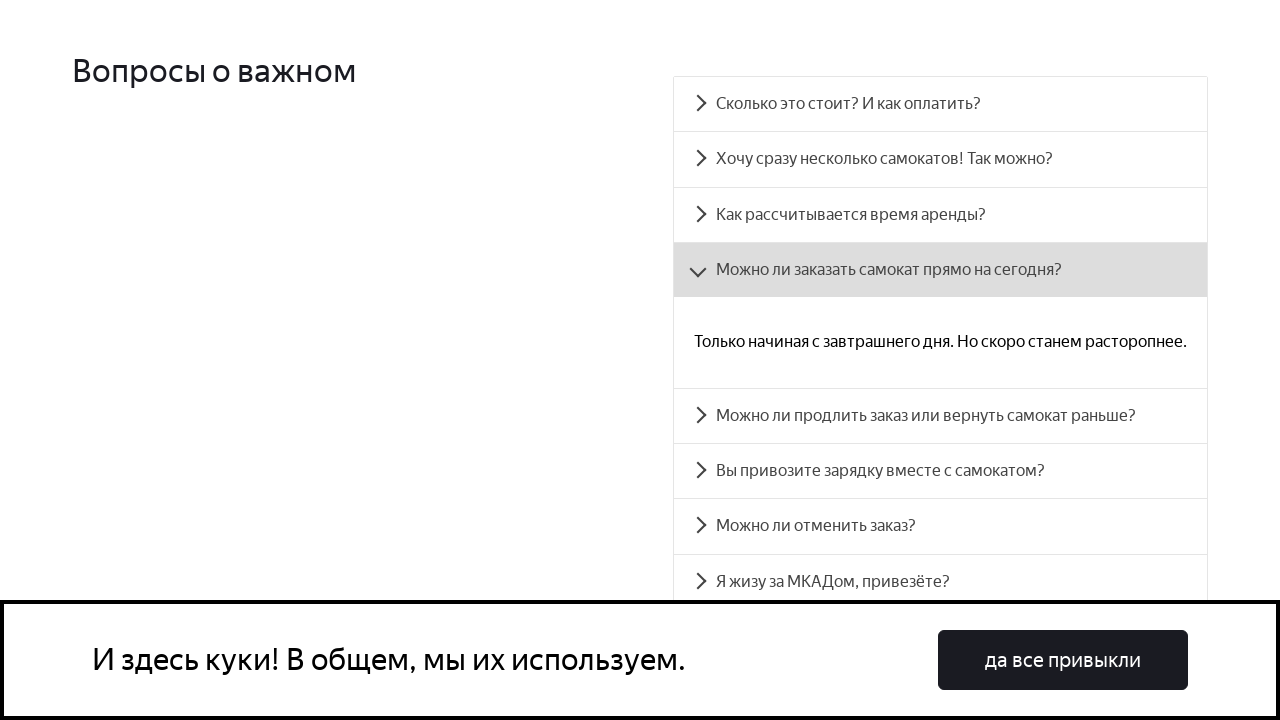